Tests JavaScript prompt alert functionality by clicking to trigger an alert with a textbox, entering text into the prompt, and accepting it.

Starting URL: https://demo.automationtesting.in/Alerts.html

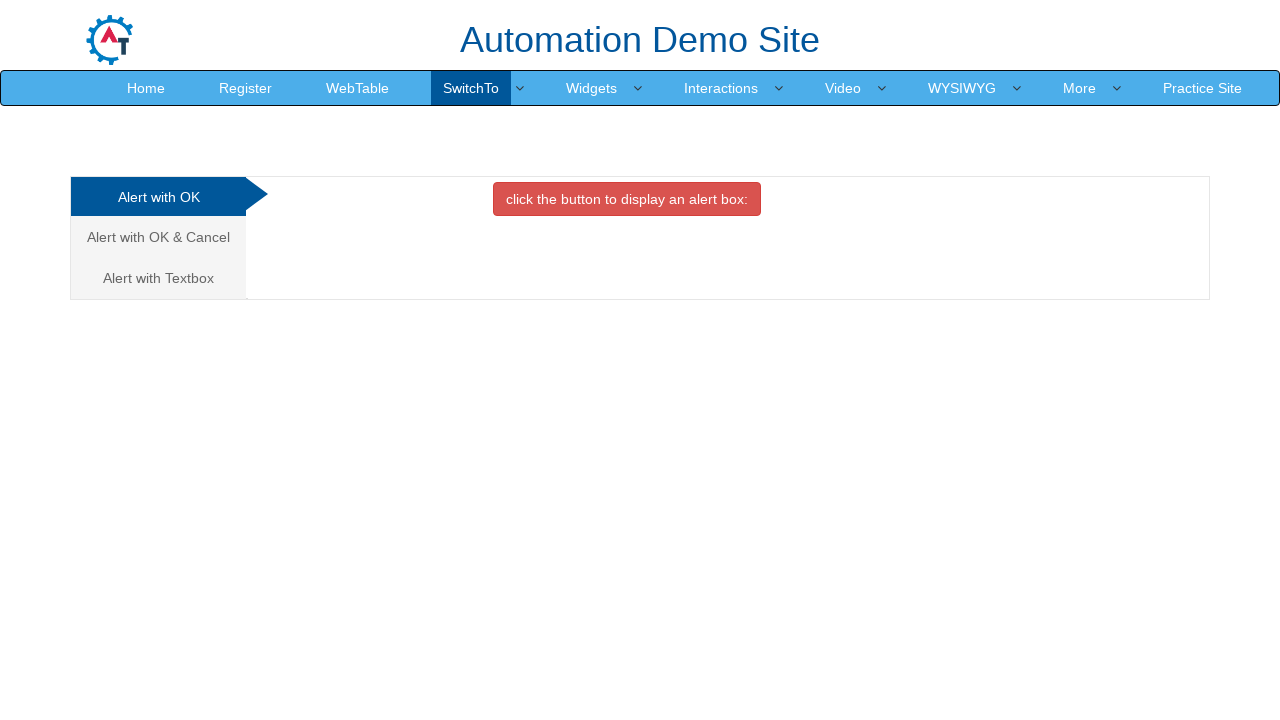

Clicked on 'Alert with Textbox' tab to switch to prompt alert section at (158, 278) on xpath=//a[text()='Alert with Textbox ']
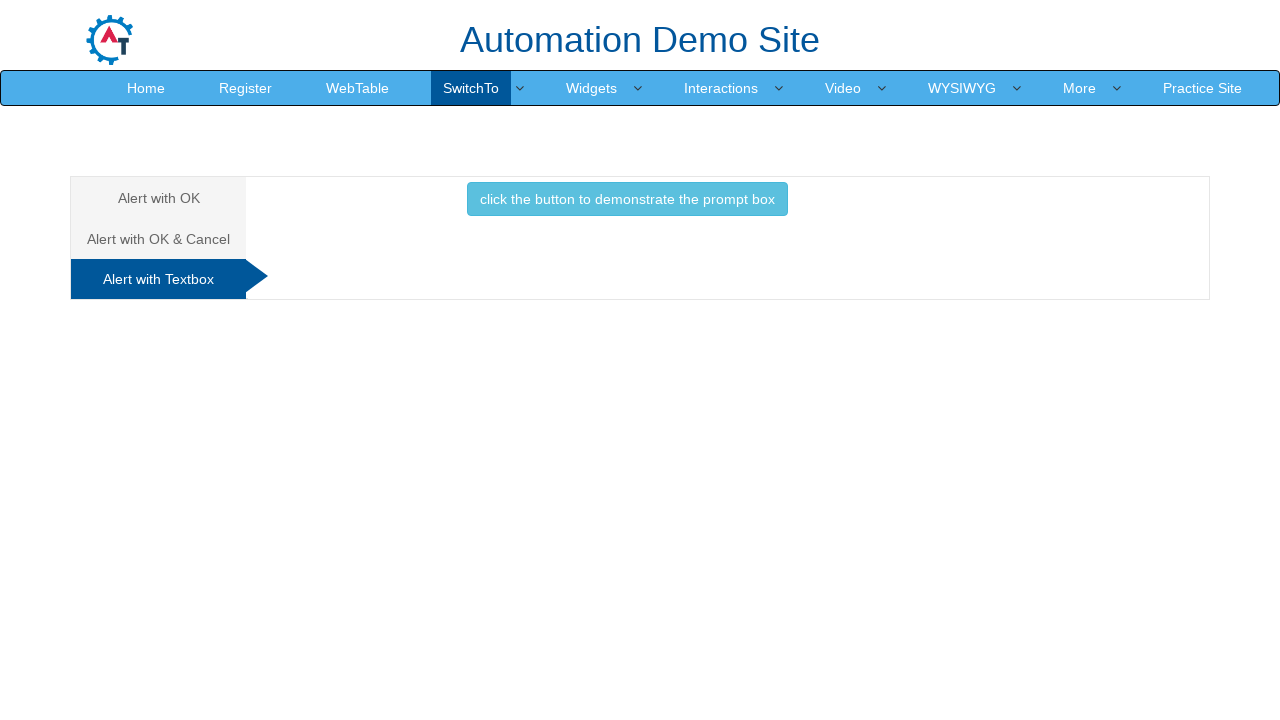

Clicked button to trigger the prompt alert at (627, 199) on xpath=//button[@class='btn btn-info']
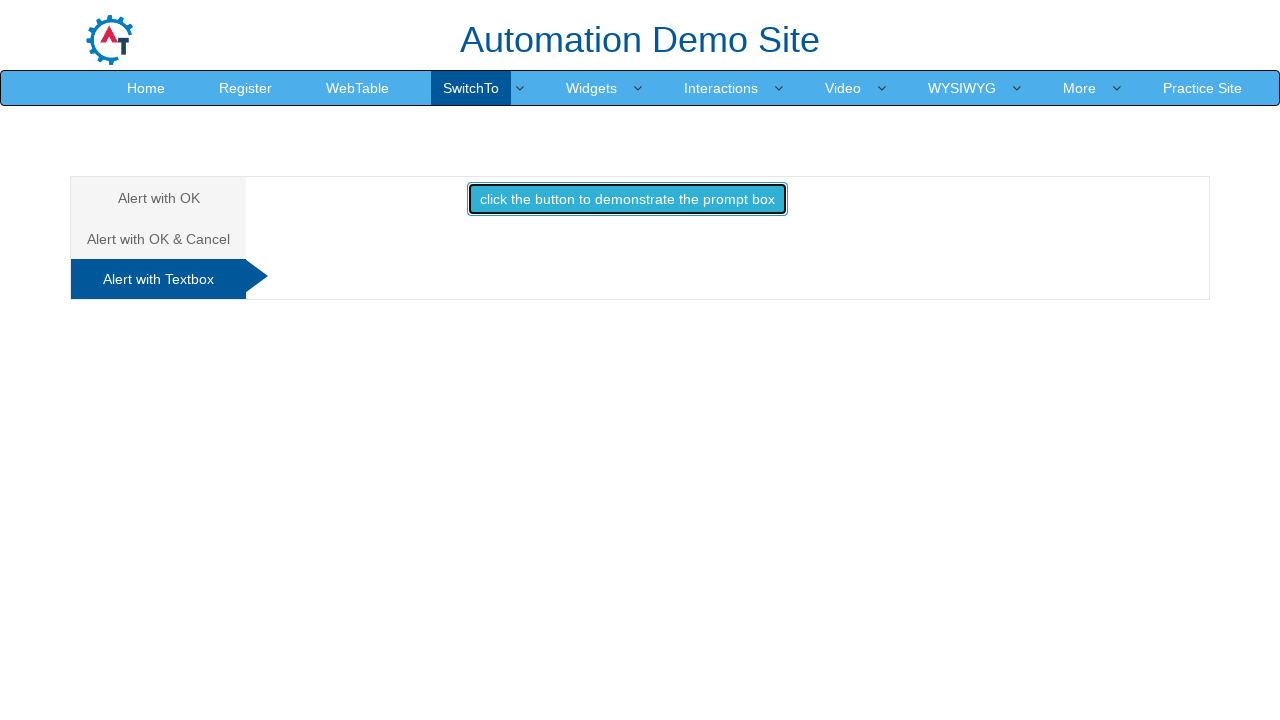

Set up dialog event listener to handle prompt alerts
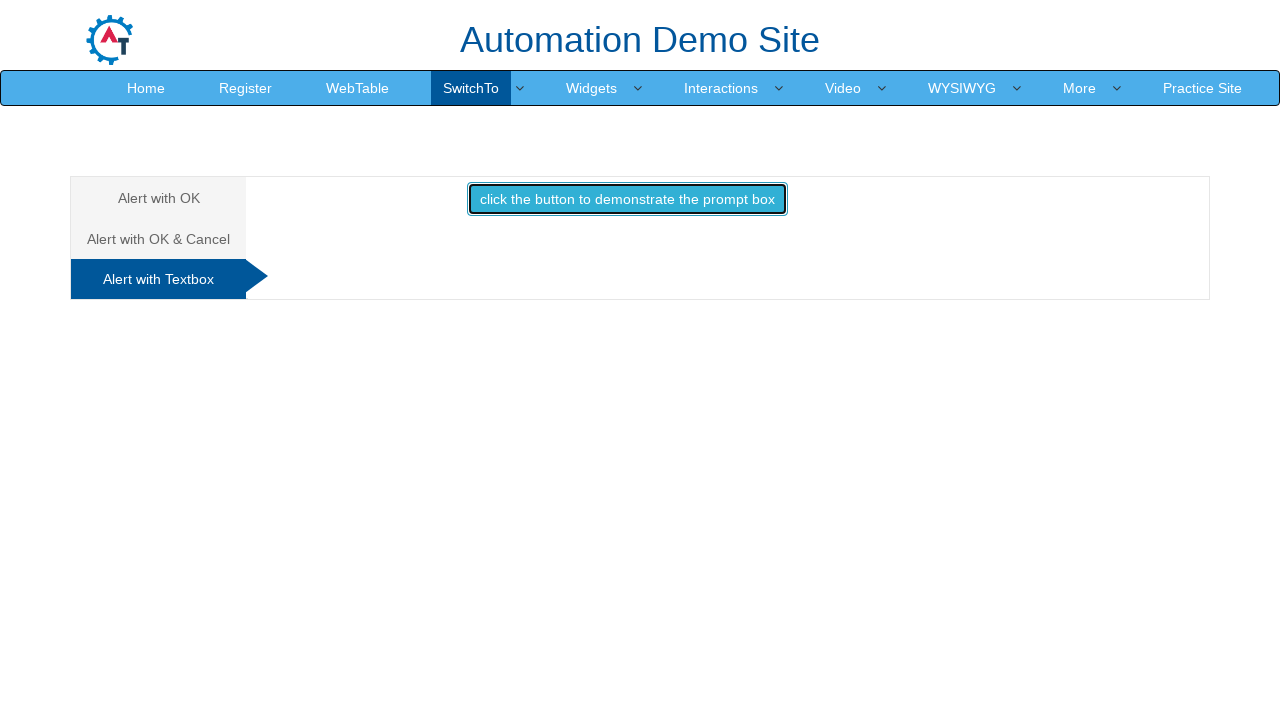

Re-clicked button to trigger the prompt alert with listener active at (627, 199) on xpath=//button[@class='btn btn-info']
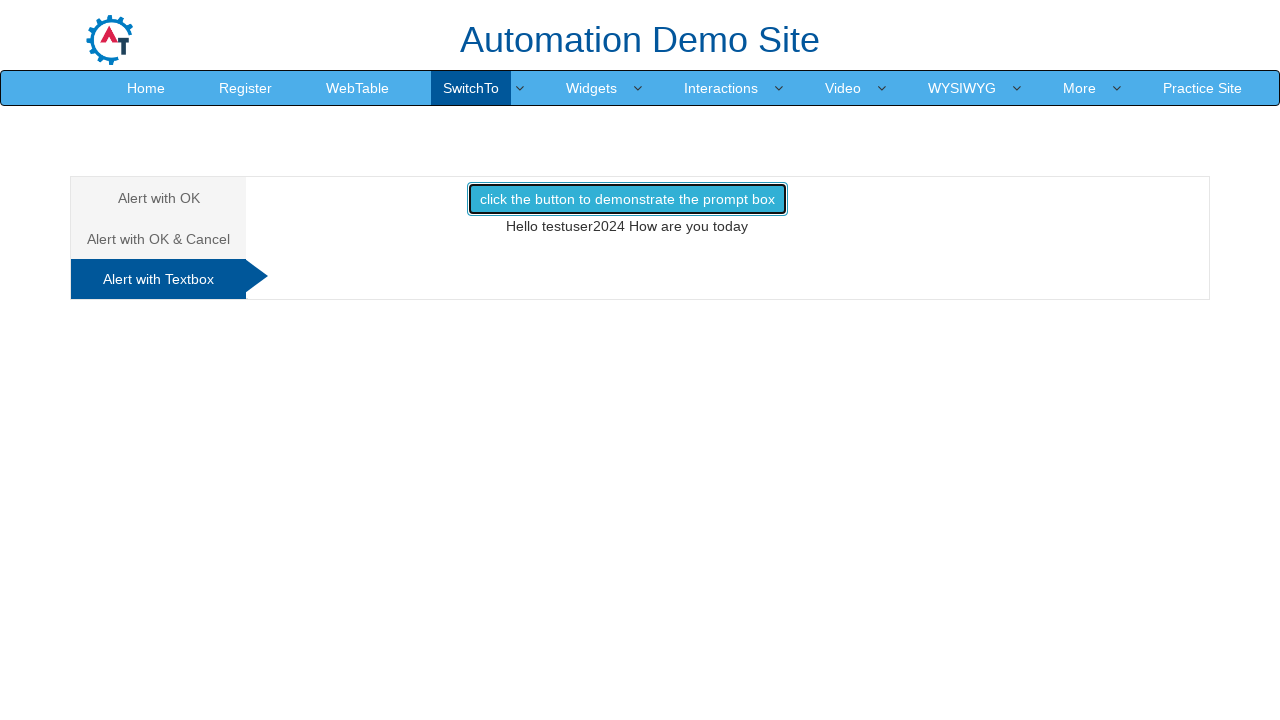

Waited for dialog handling to complete
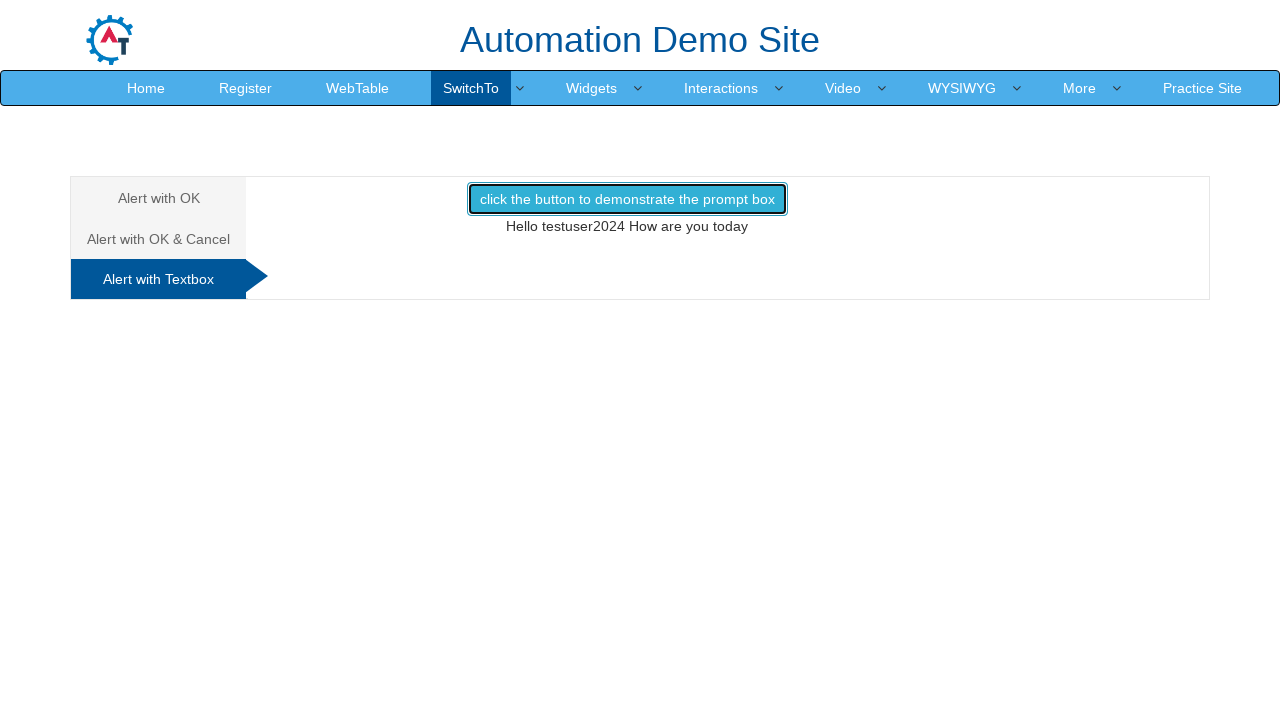

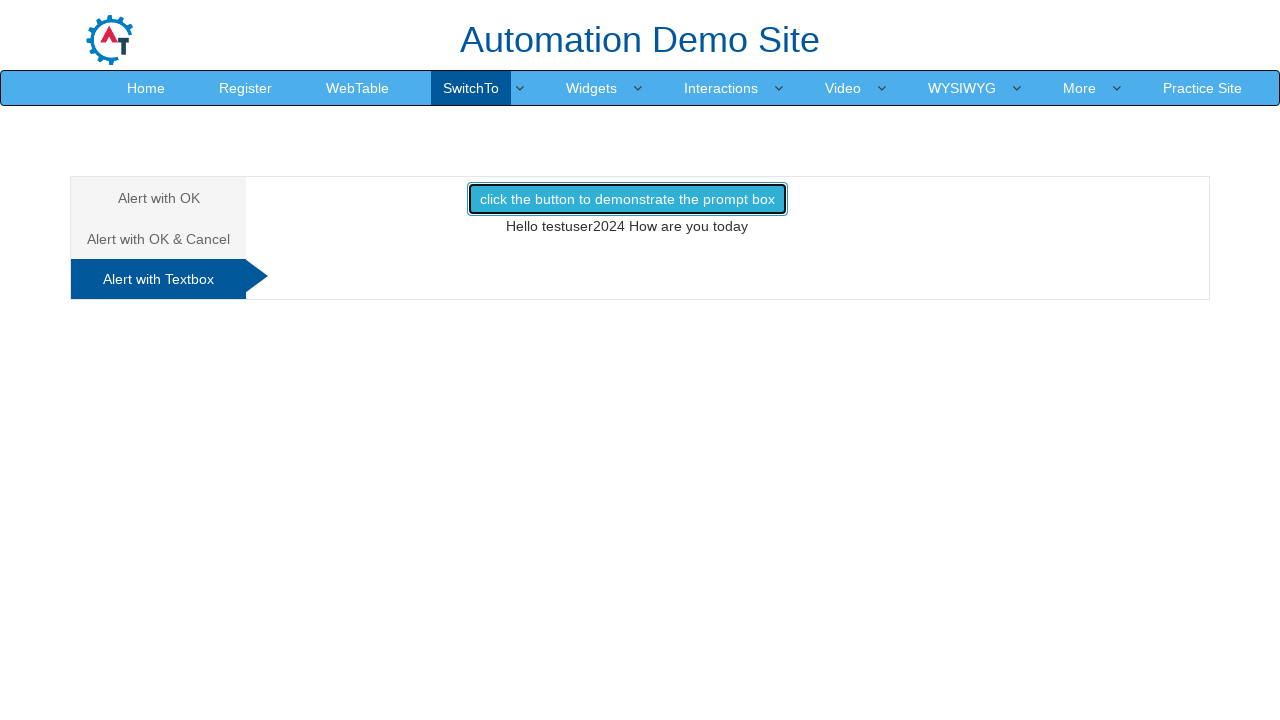